Tests double-click functionality on the DemoQA buttons page by performing a double-click action on a specific button element.

Starting URL: https://demoqa.com/buttons

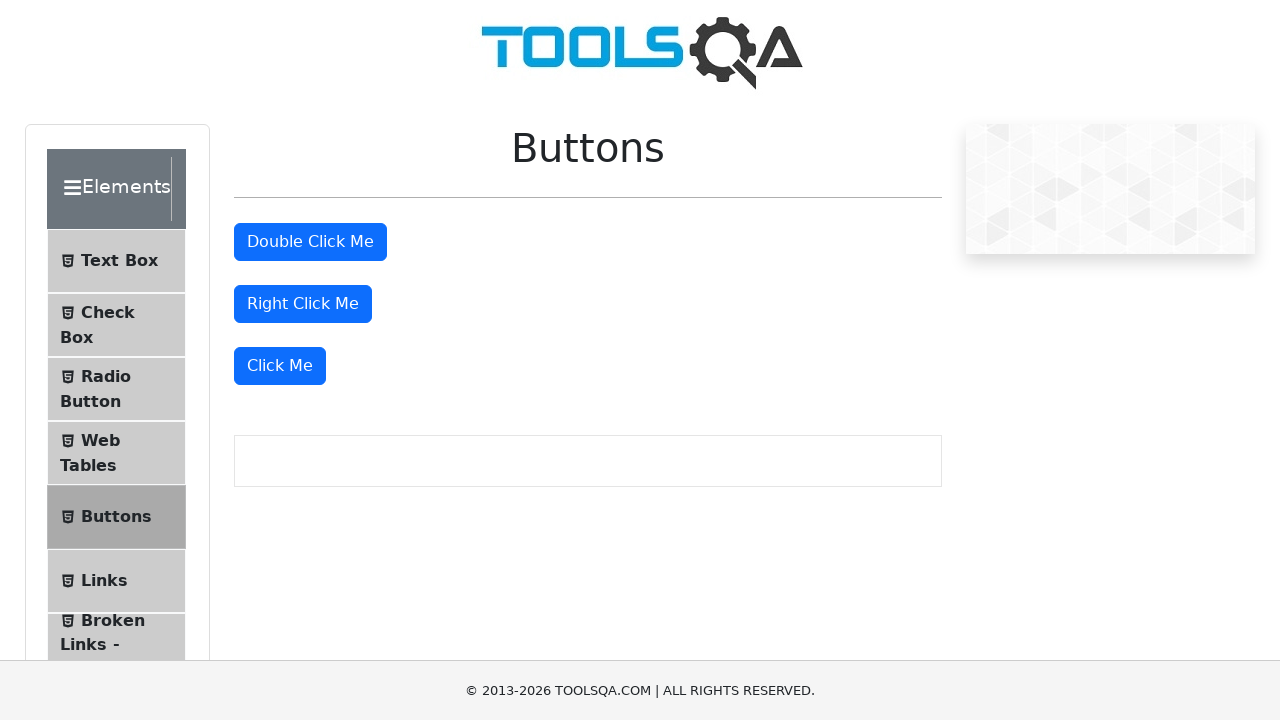

Double-click button element is visible on DemoQA buttons page
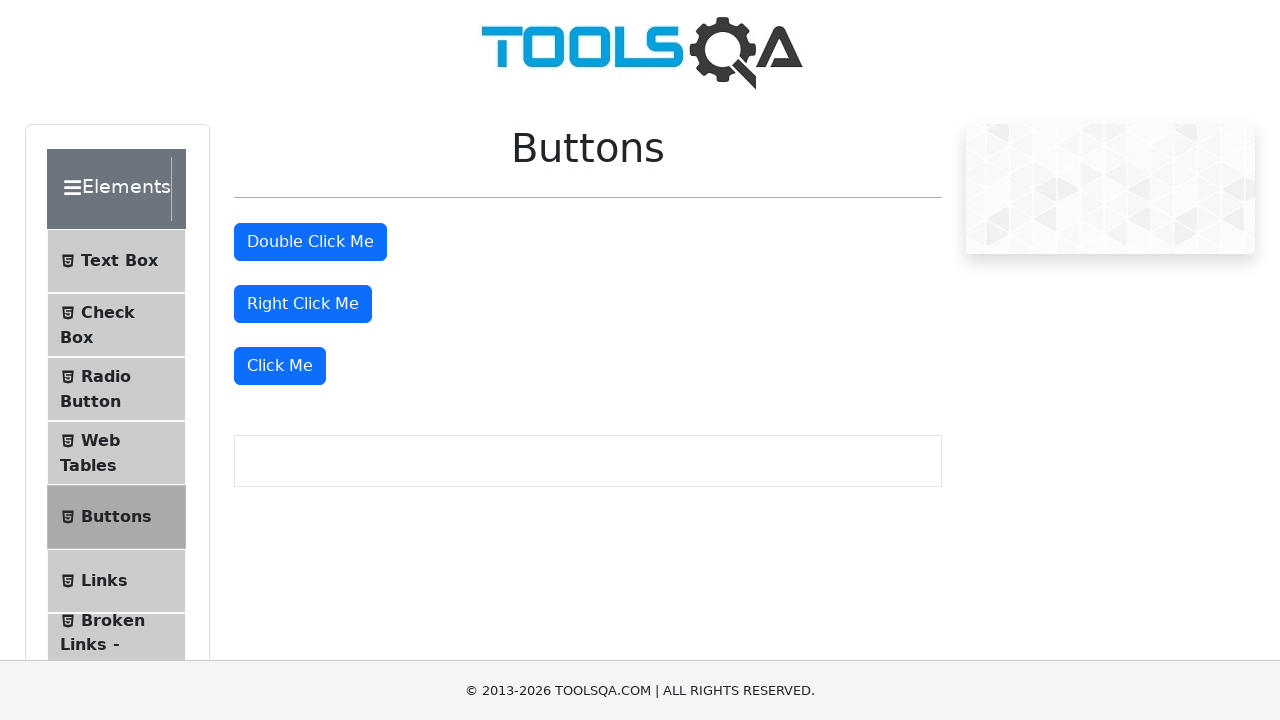

Performed double-click action on the button element at (310, 242) on #doubleClickBtn
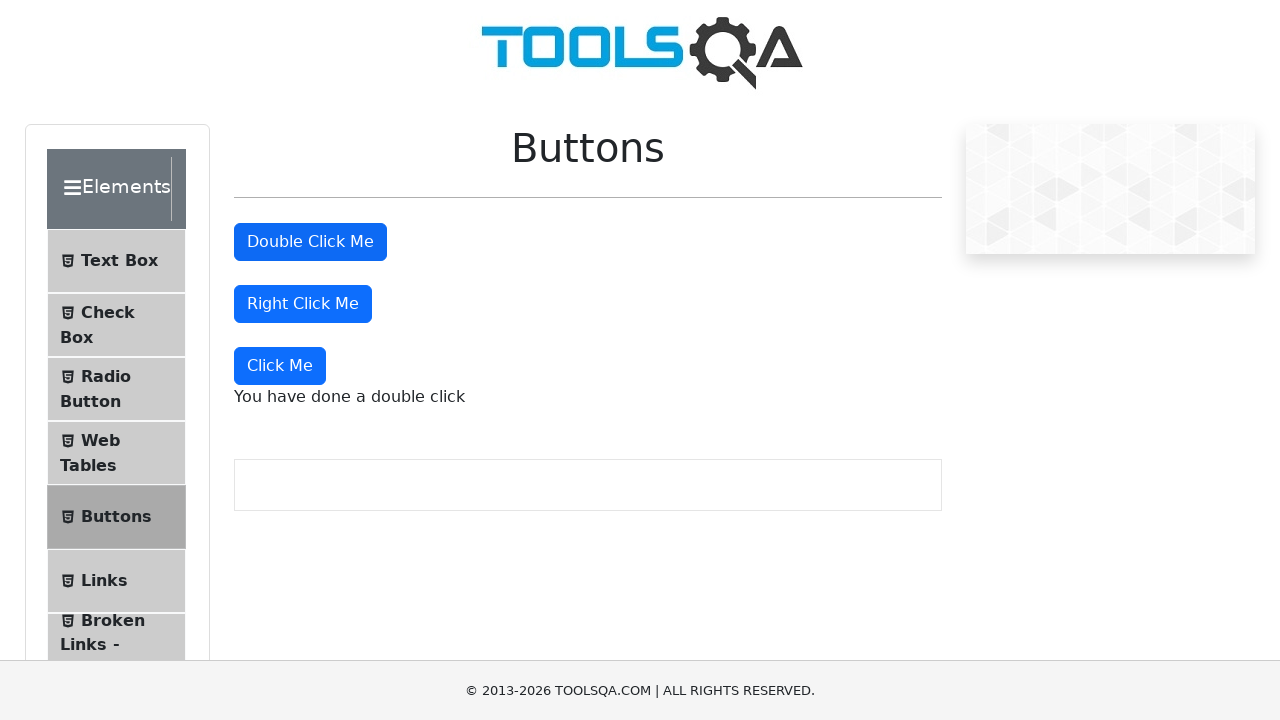

Success message appeared confirming double-click functionality worked
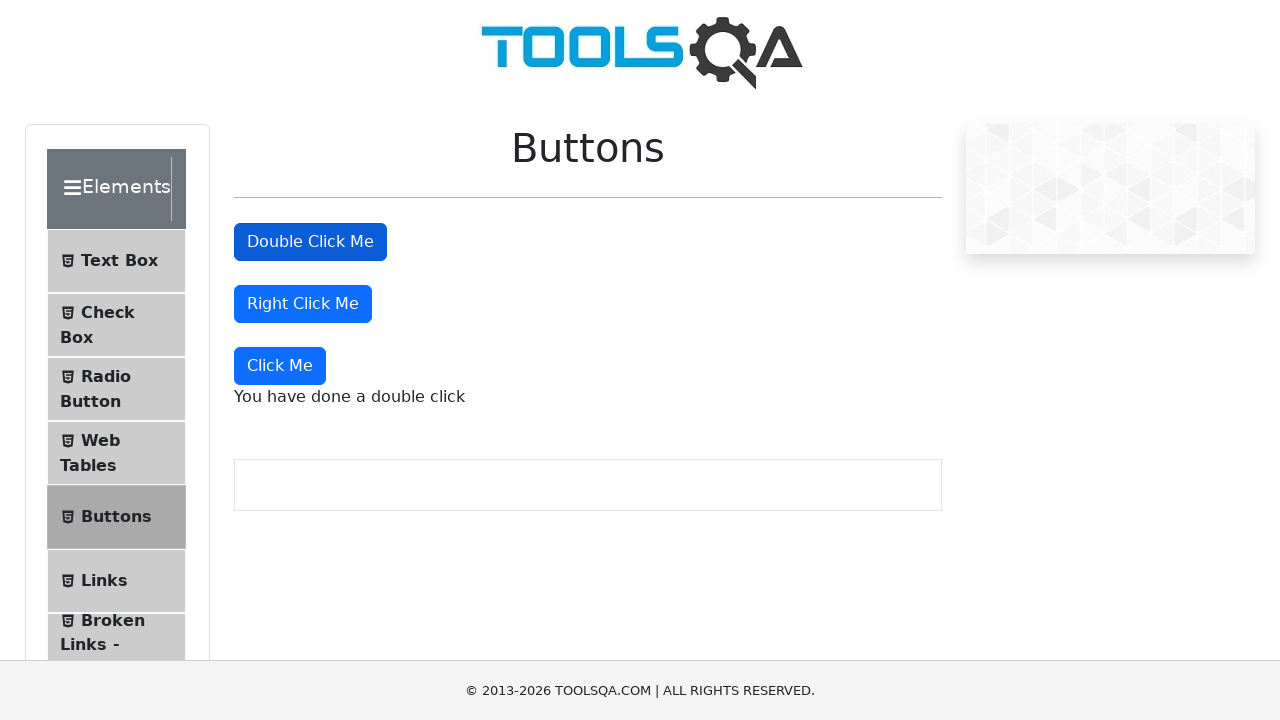

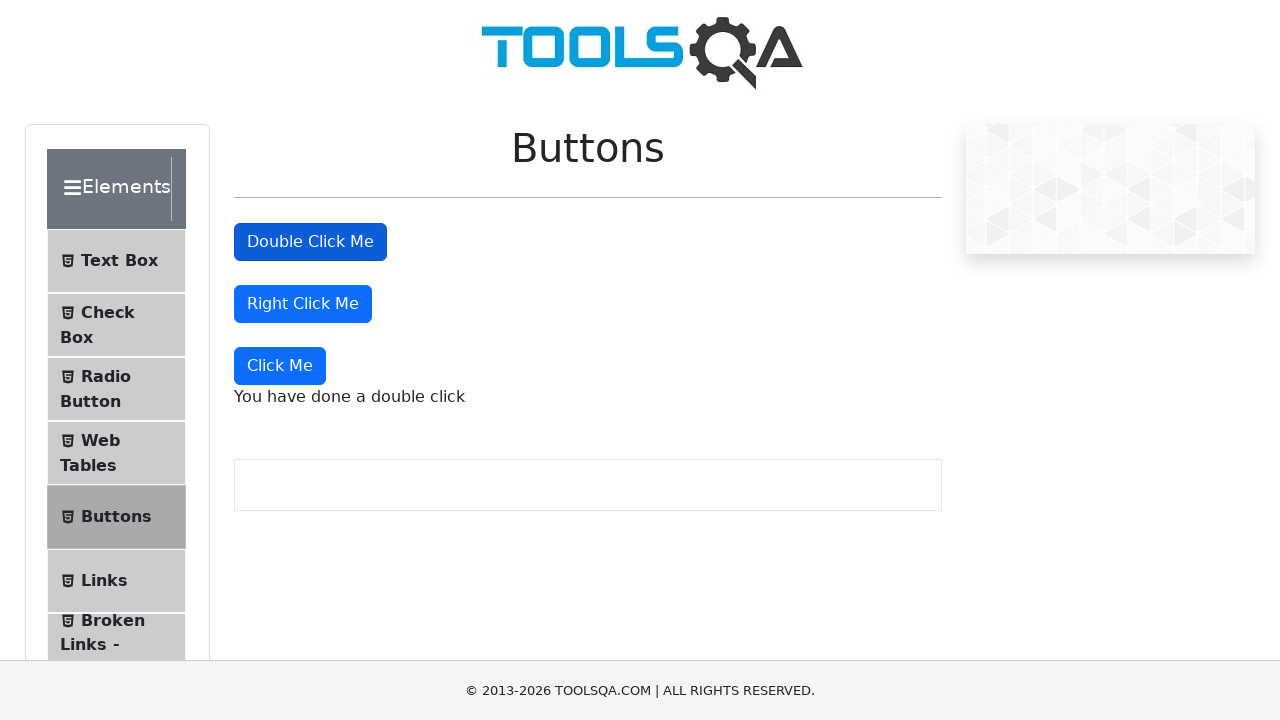